Tests right-click context menu by right-clicking a button, hovering over Quit option, and clicking it to dismiss the alert

Starting URL: http://swisnl.github.io/jQuery-contextMenu/demo.html

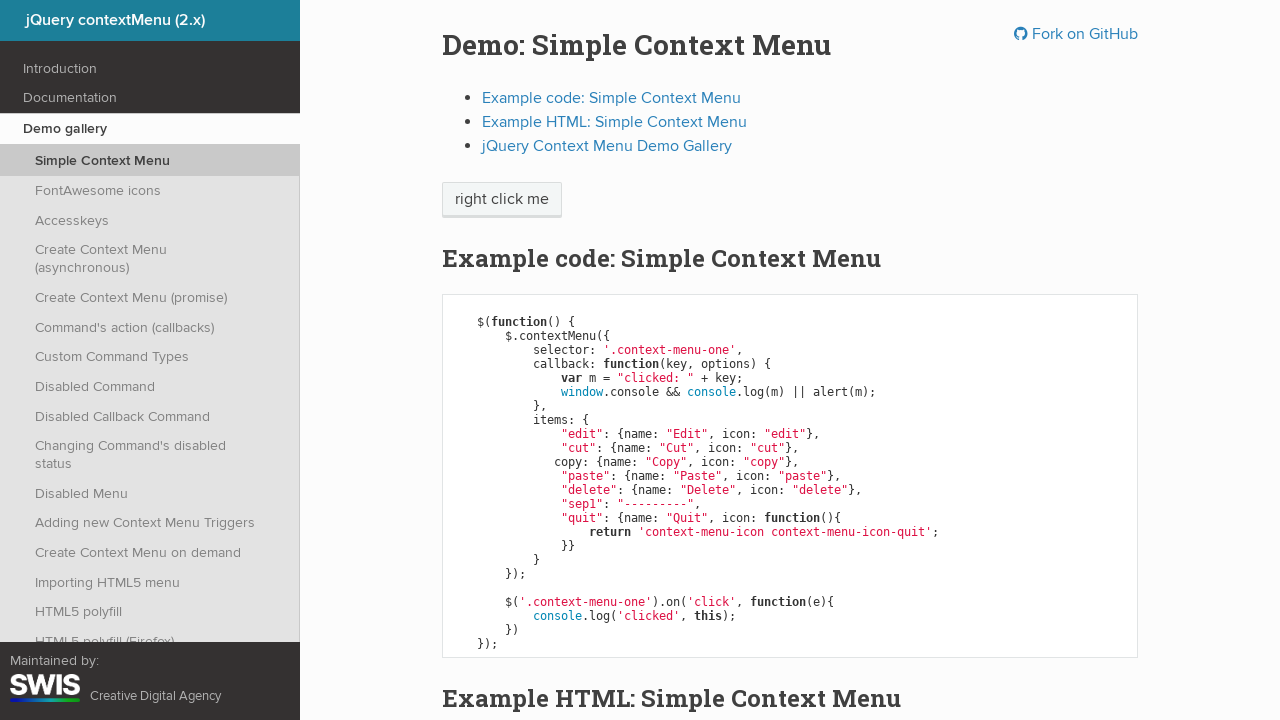

Context menu button is visible and ready
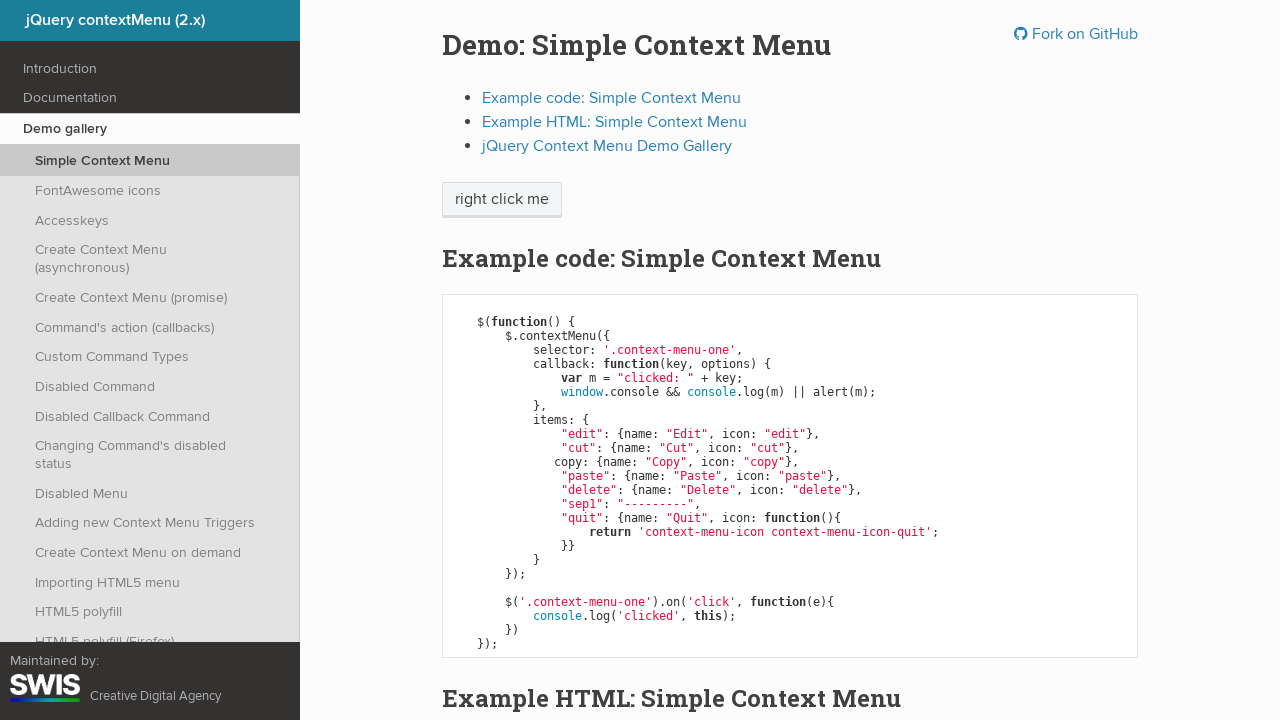

Right-clicked on context menu button to open context menu at (502, 200) on span.context-menu-one
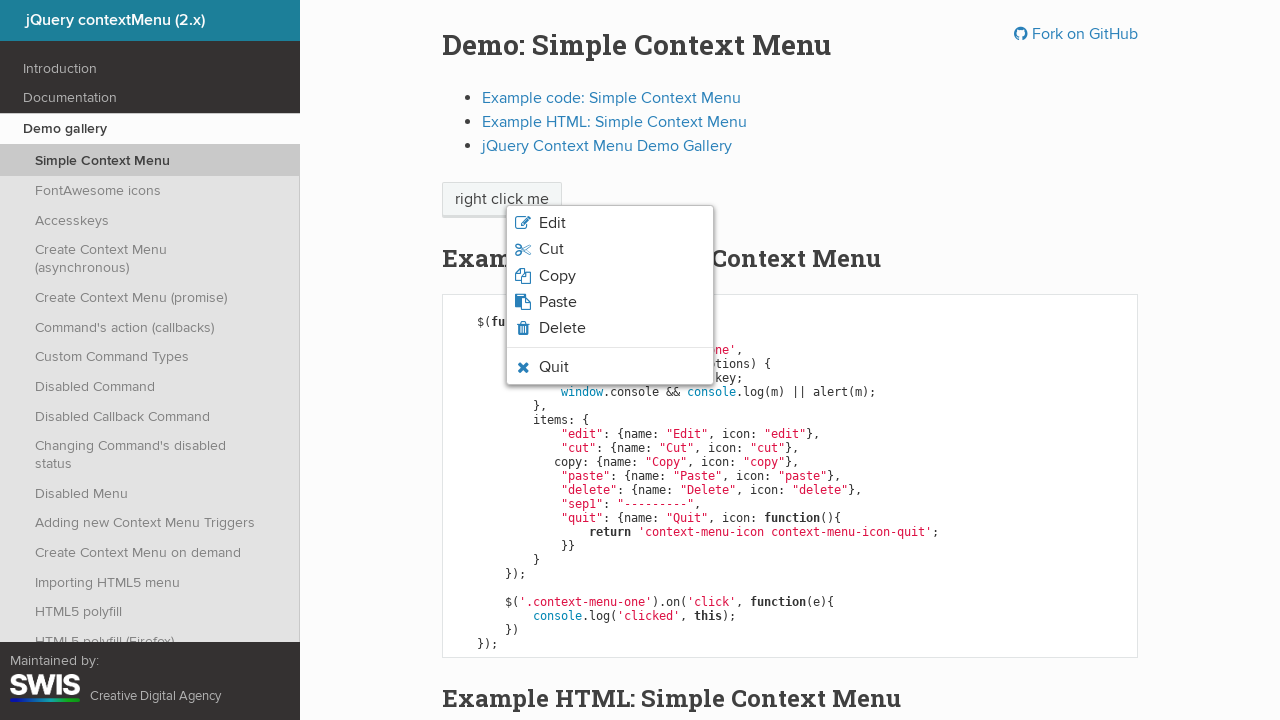

Verified quit option is visible in context menu
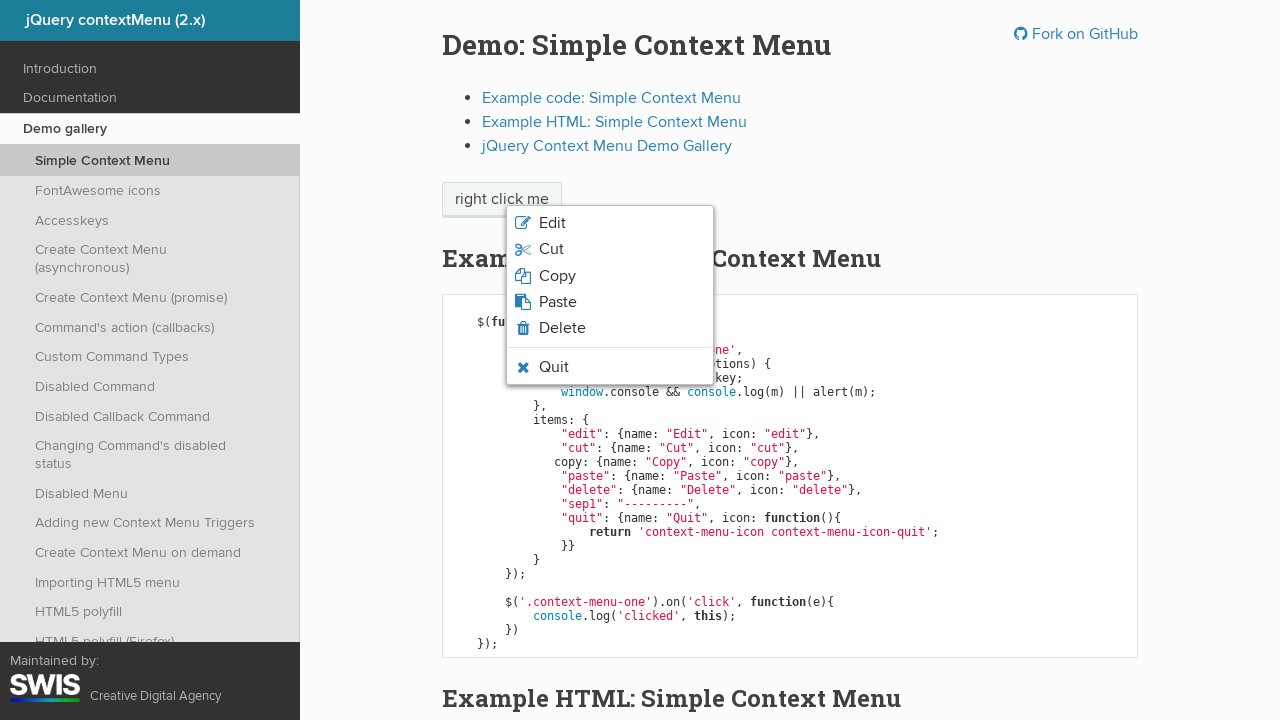

Hovered over quit option in context menu at (610, 367) on li.context-menu-icon-quit
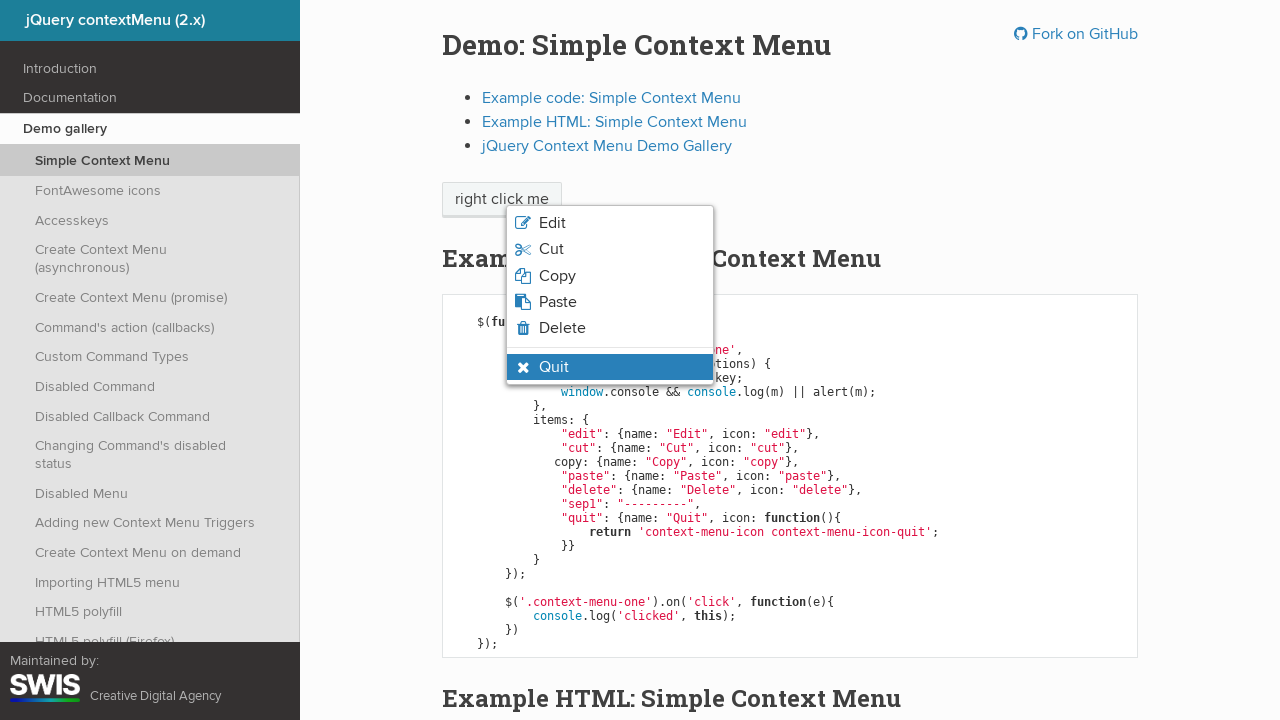

Verified quit option is in hover state
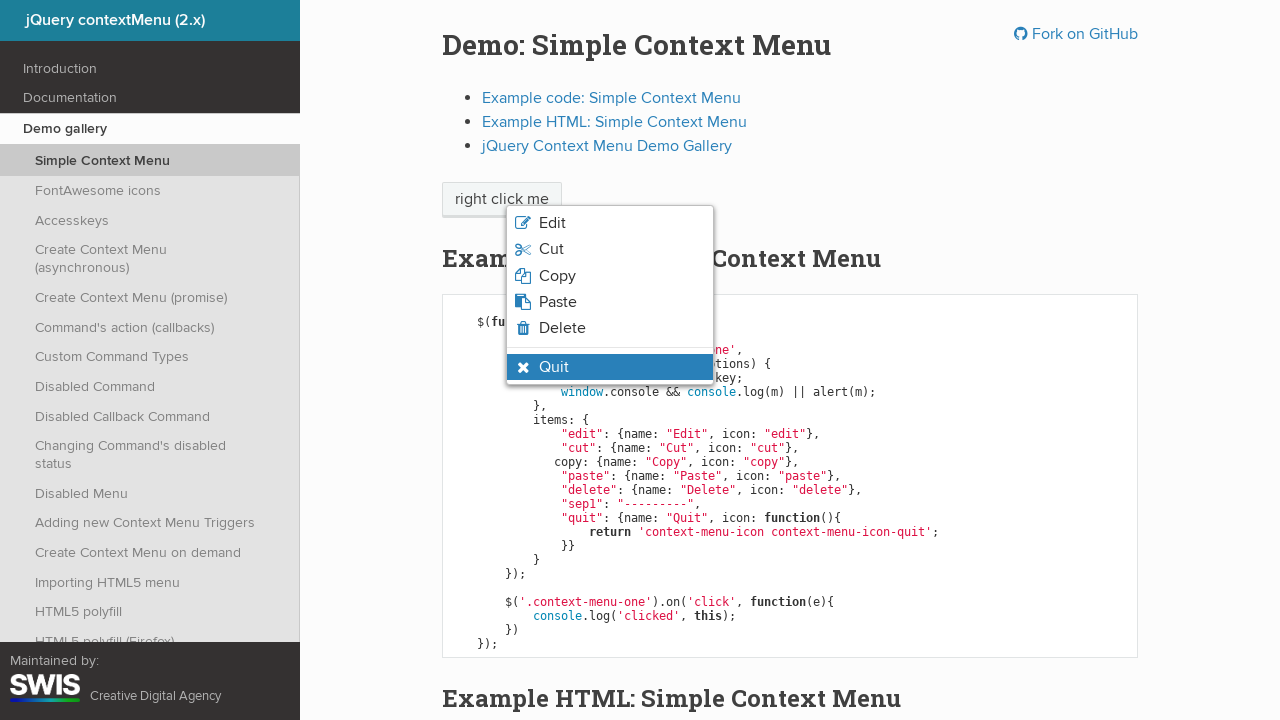

Clicked on quit option in context menu at (610, 367) on li.context-menu-icon-quit
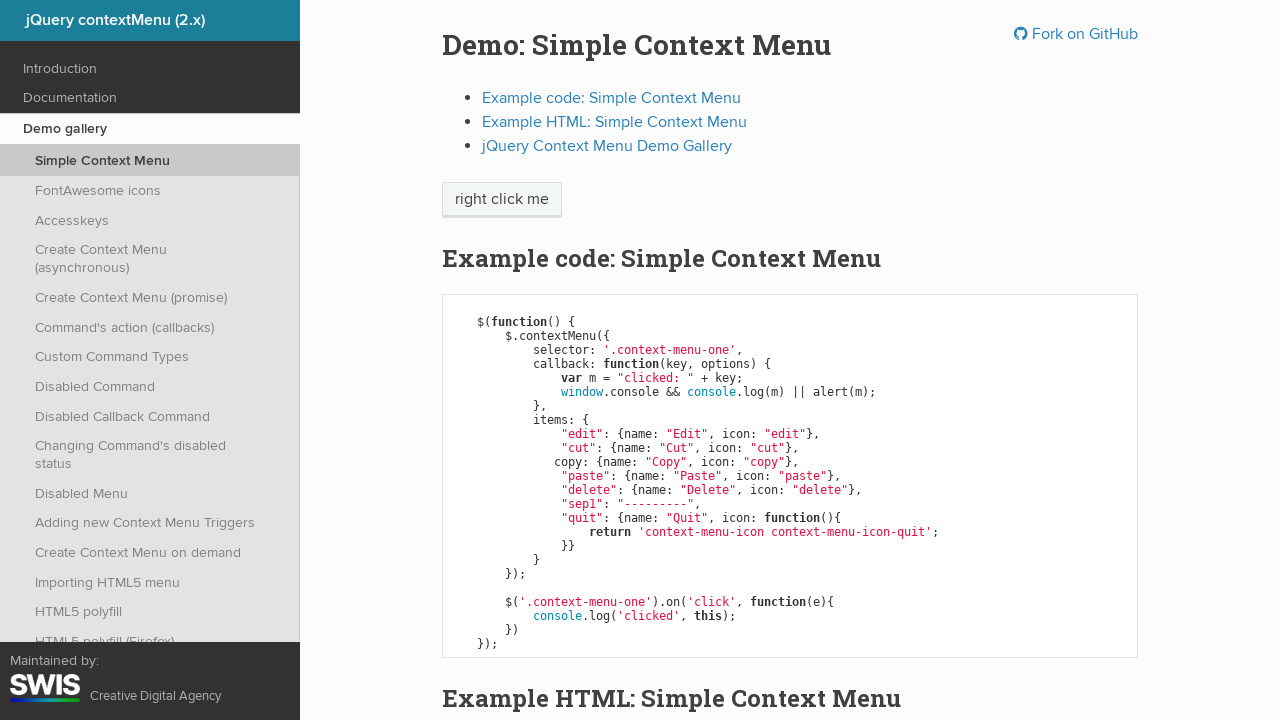

Alert dialog handler registered and accepted
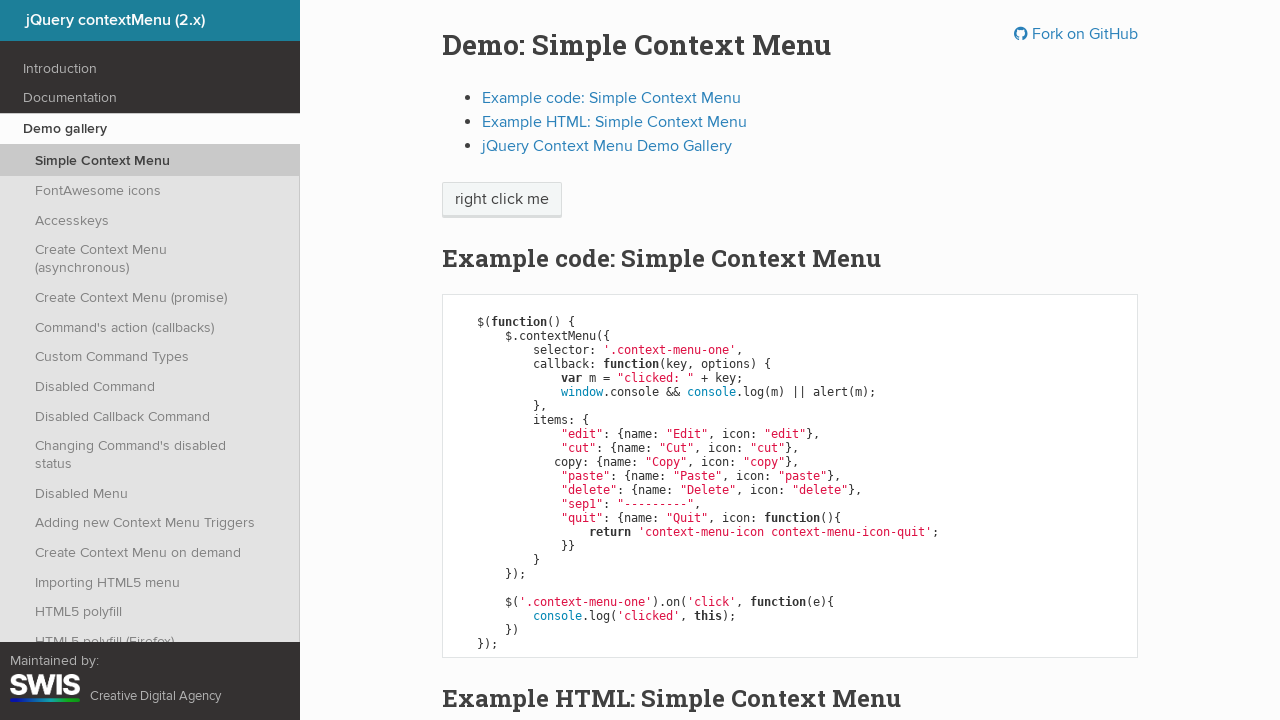

Verified context menu is no longer visible after dismissing alert
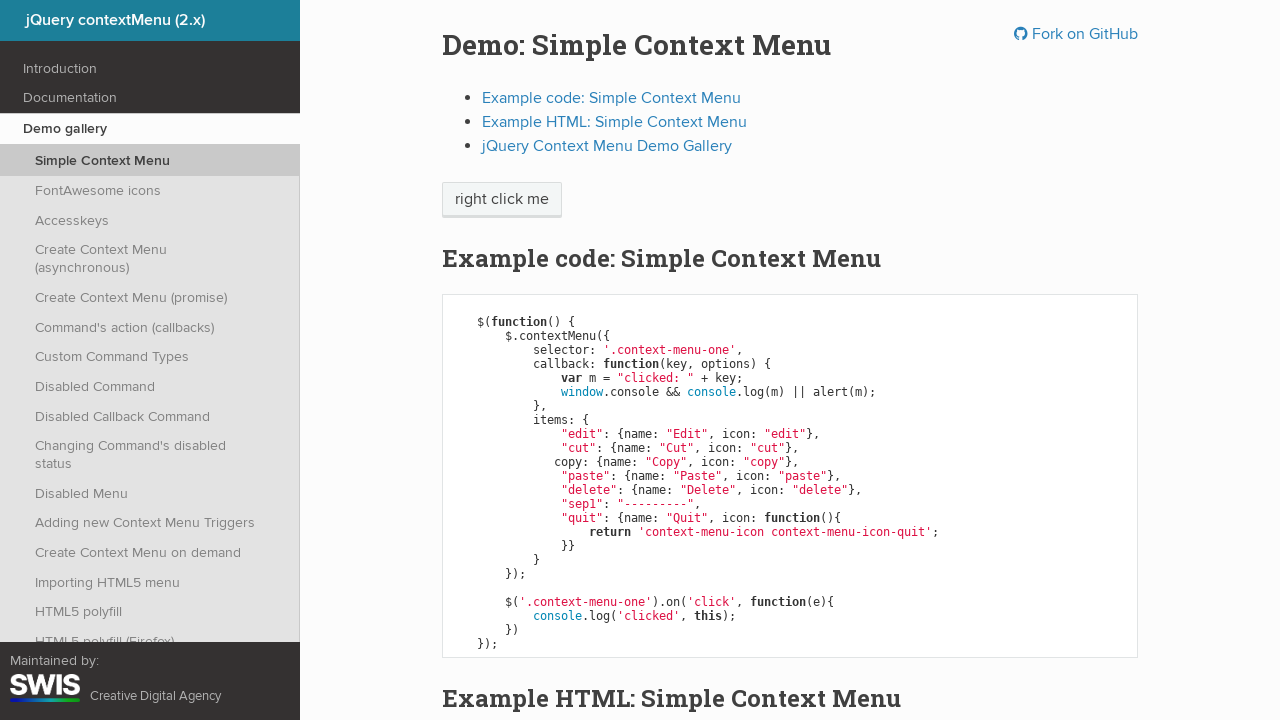

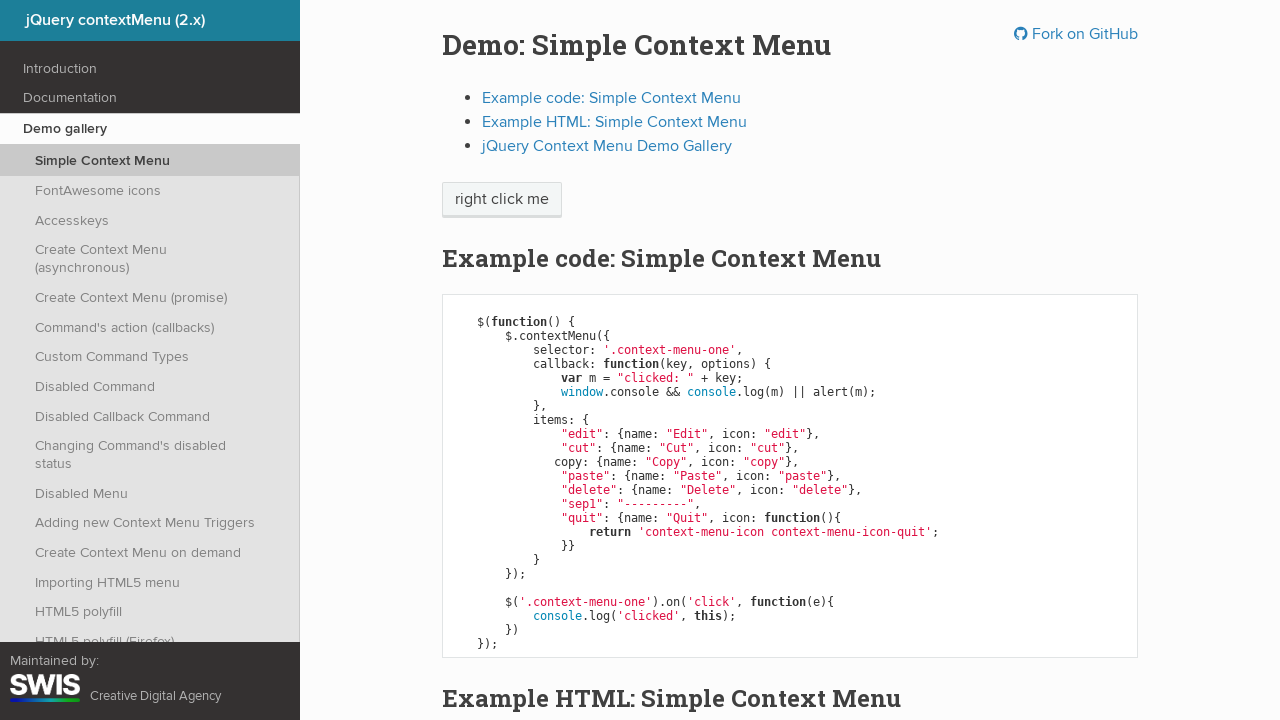